Tests scrolling to form elements and filling in name and date fields on a scrollable page

Starting URL: https://formy-project.herokuapp.com/scroll

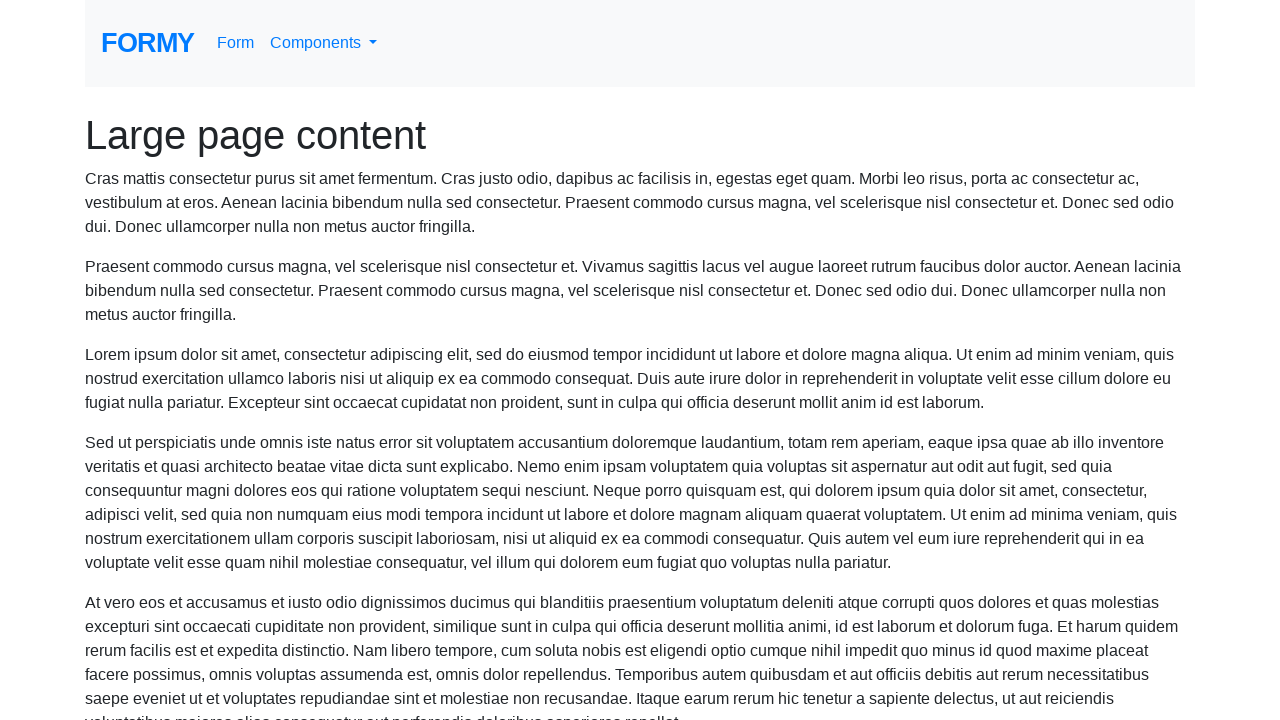

Located name field element
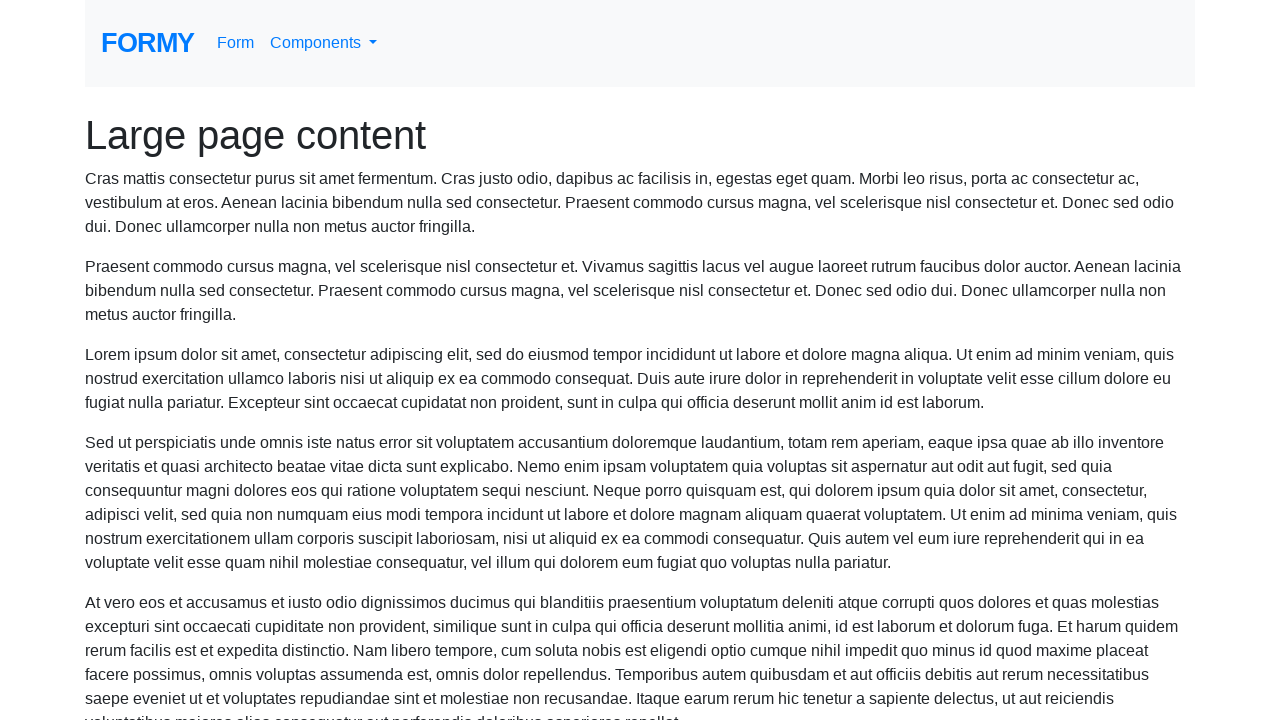

Scrolled to name field
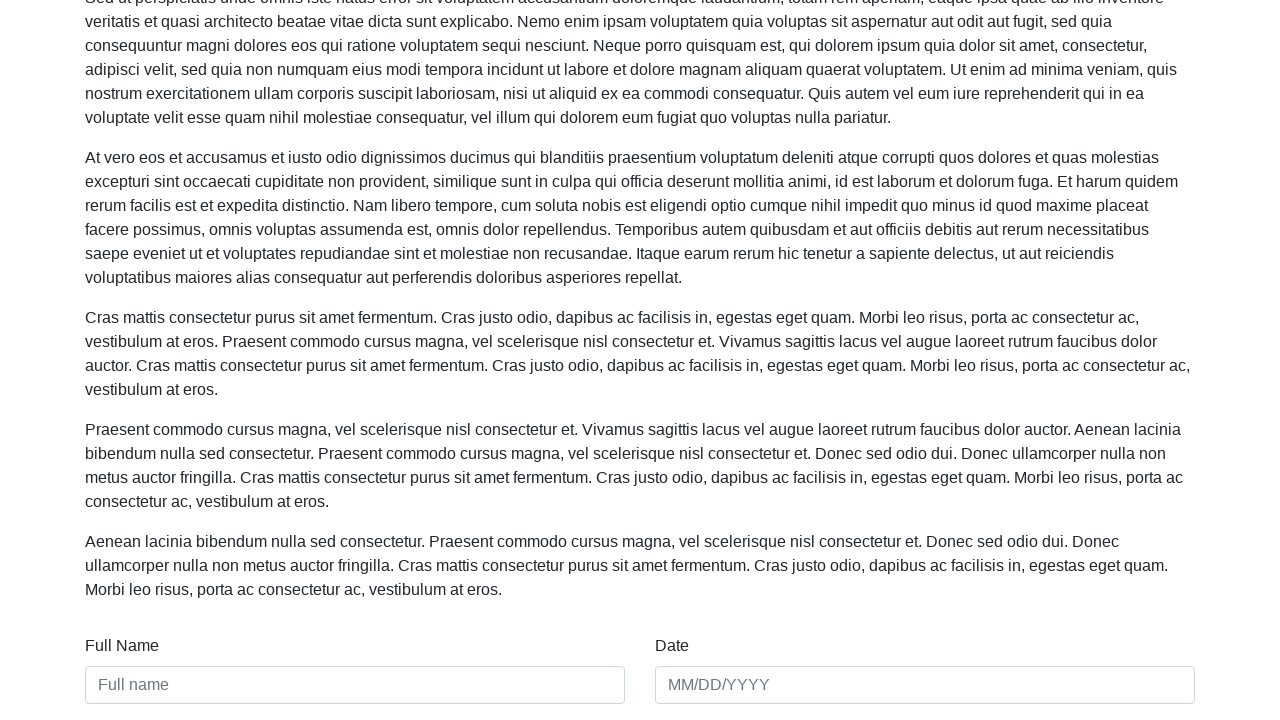

Filled name field with 'Leonardo Jose Medina' on #name
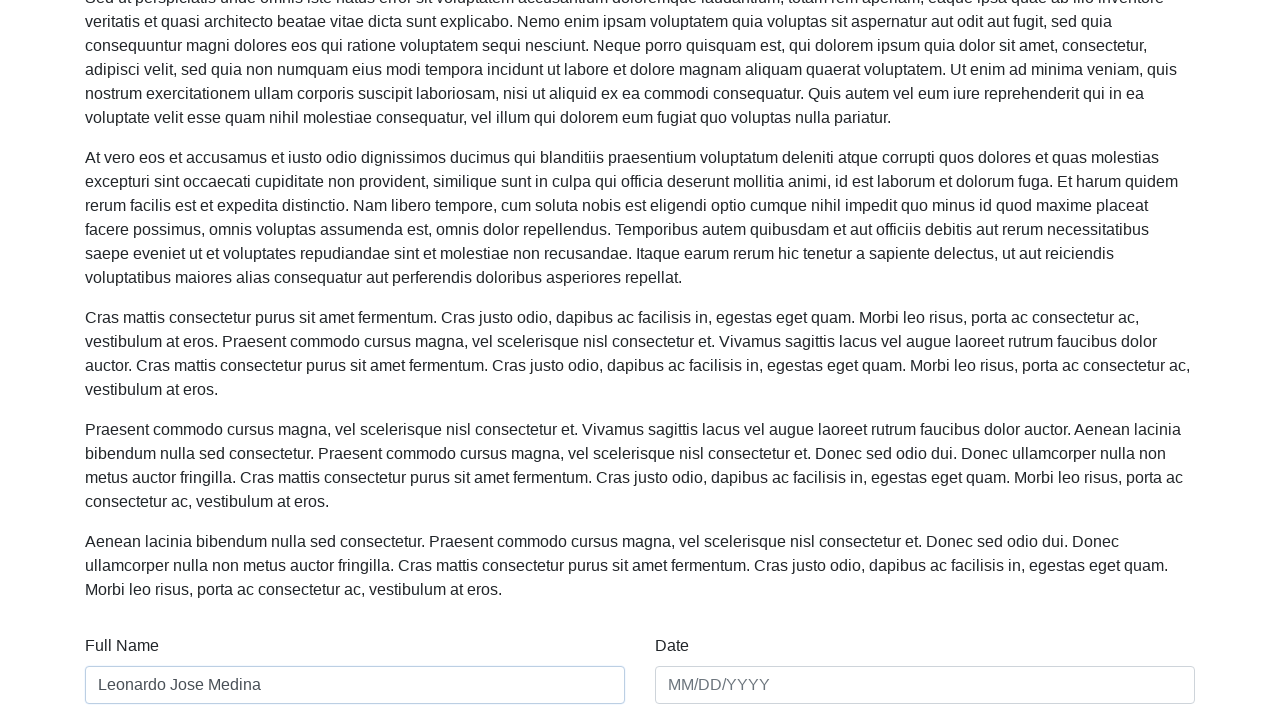

Filled date field with '21/01/2024' on #date
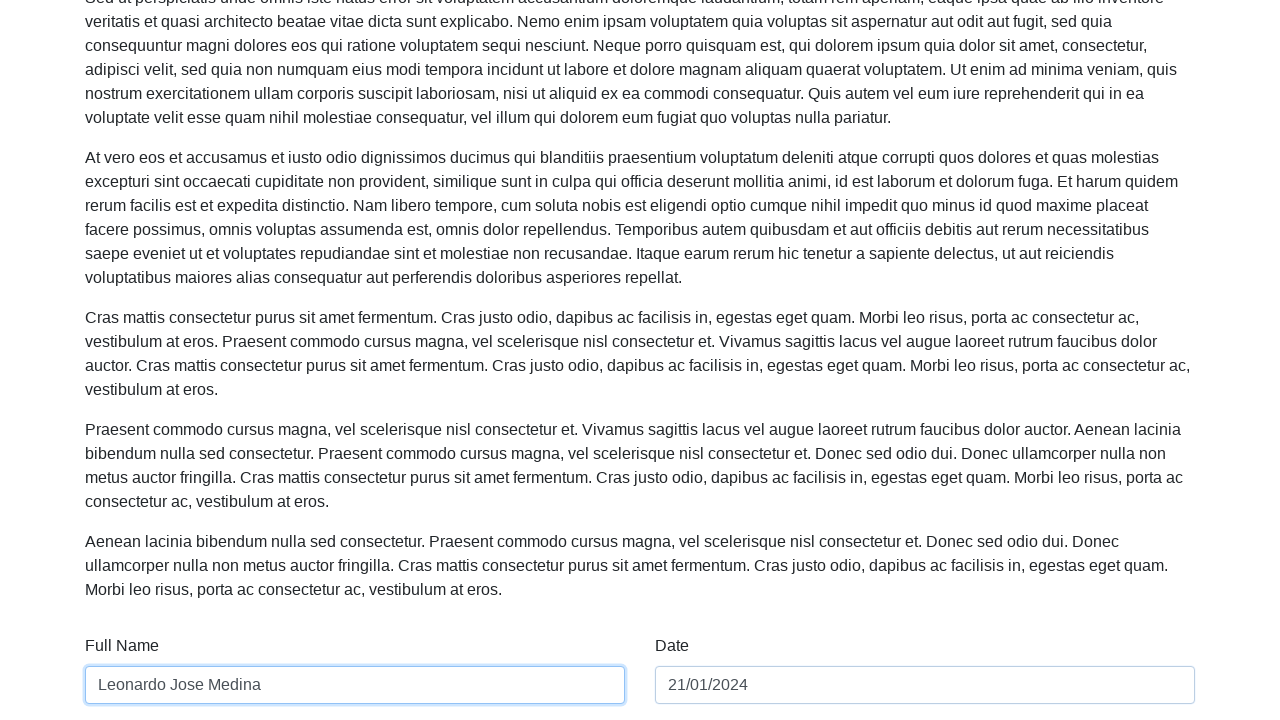

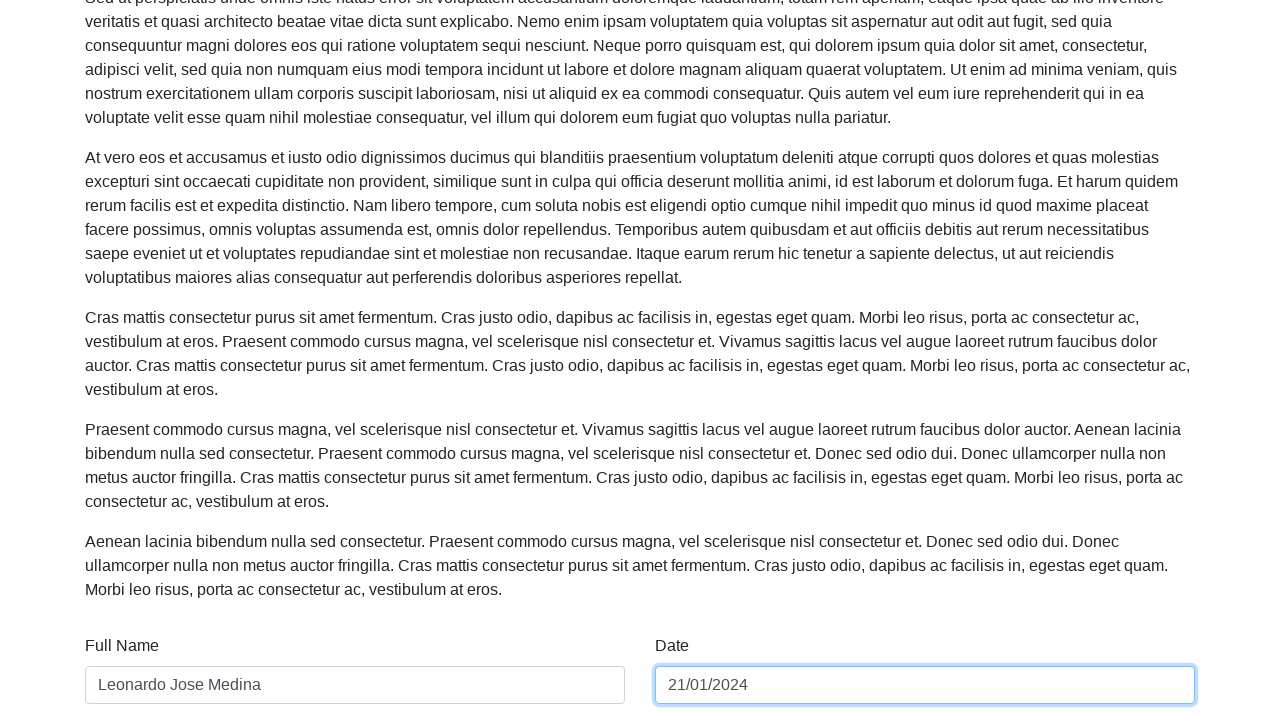